Tests the sorting functionality on a product offers page by clicking the column header and verifying that products are displayed in sorted order

Starting URL: https://rahulshettyacademy.com/seleniumPractise/#/offers

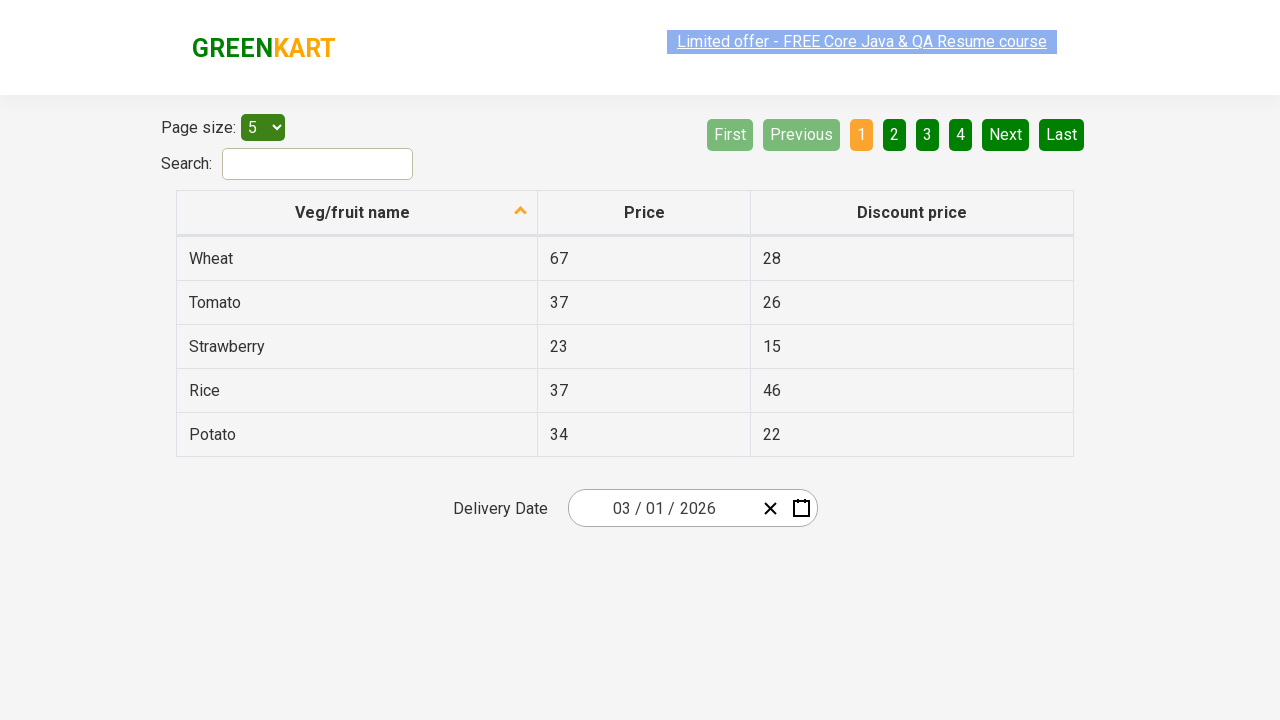

Navigated to product offers page
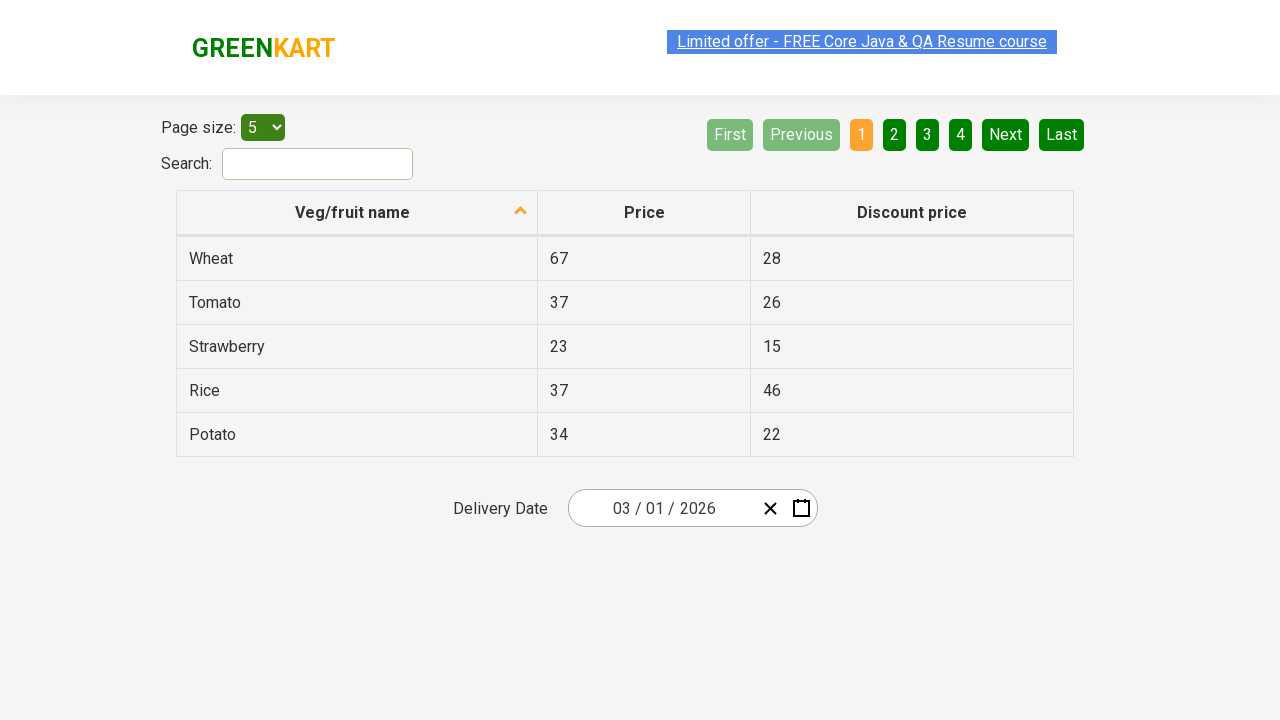

Clicked first column header to sort products at (357, 213) on xpath=//tr/th[1]
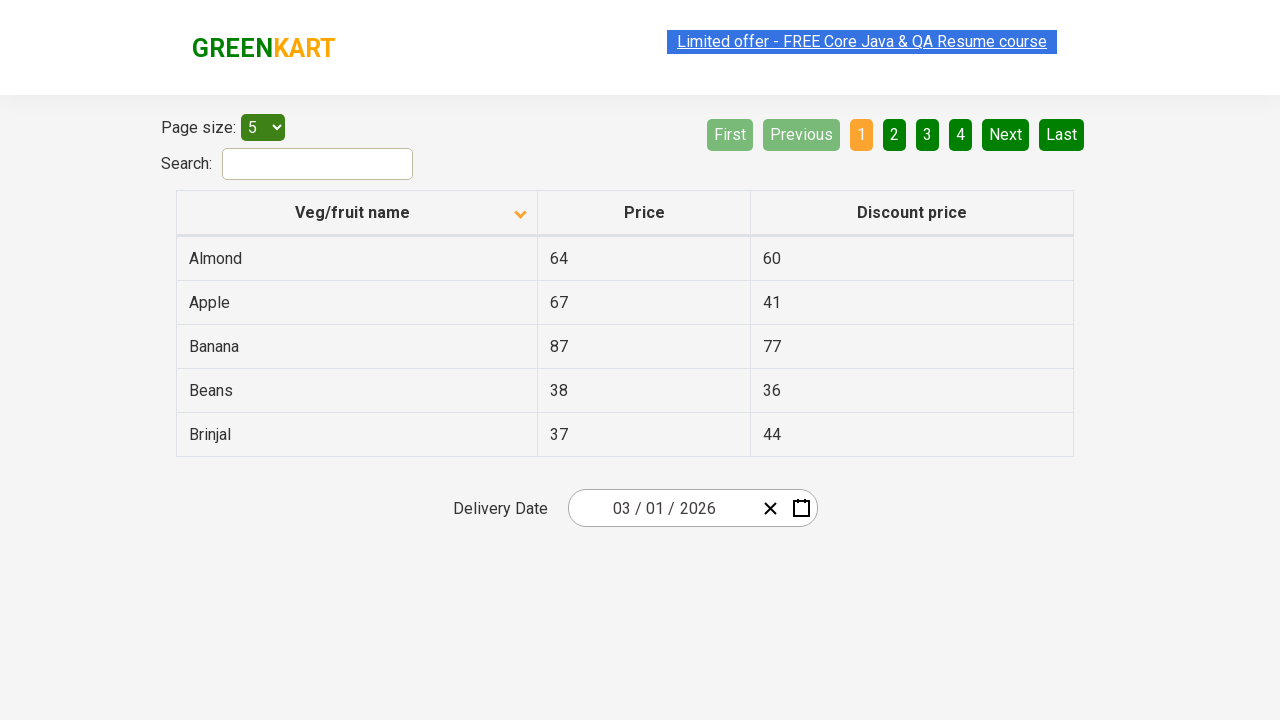

Table data loaded and visible
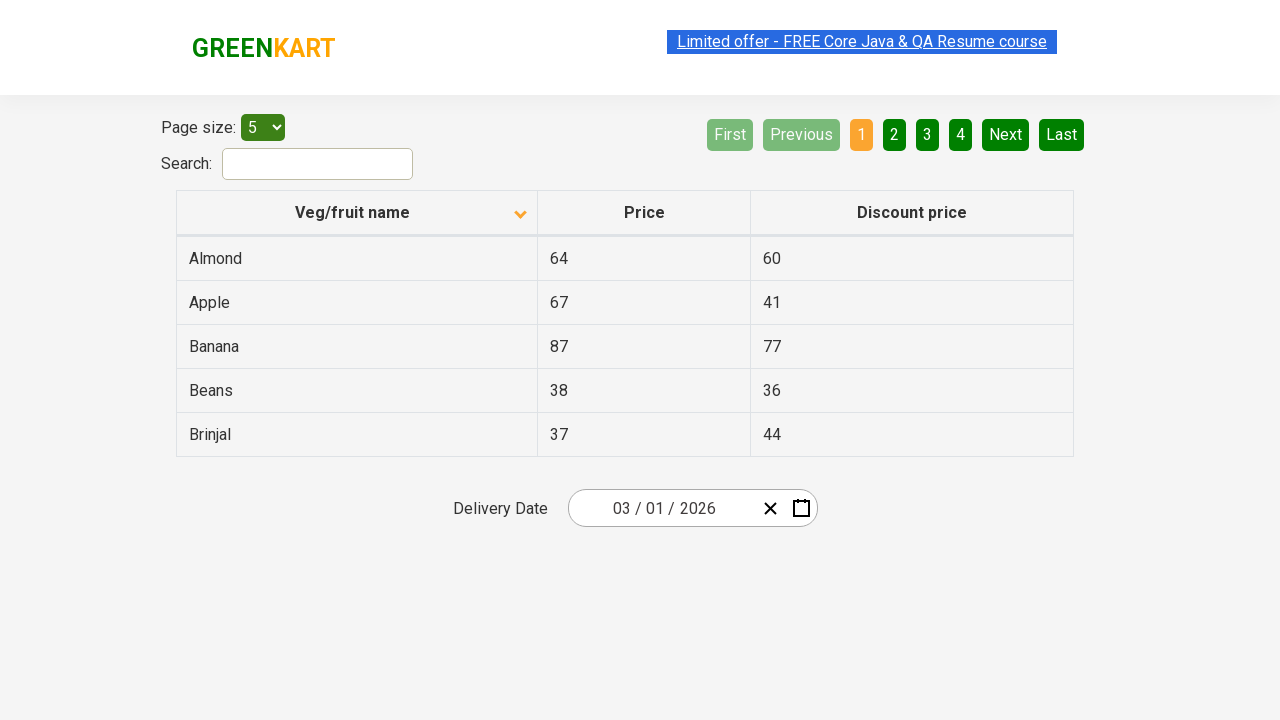

Retrieved 5 product names from first column
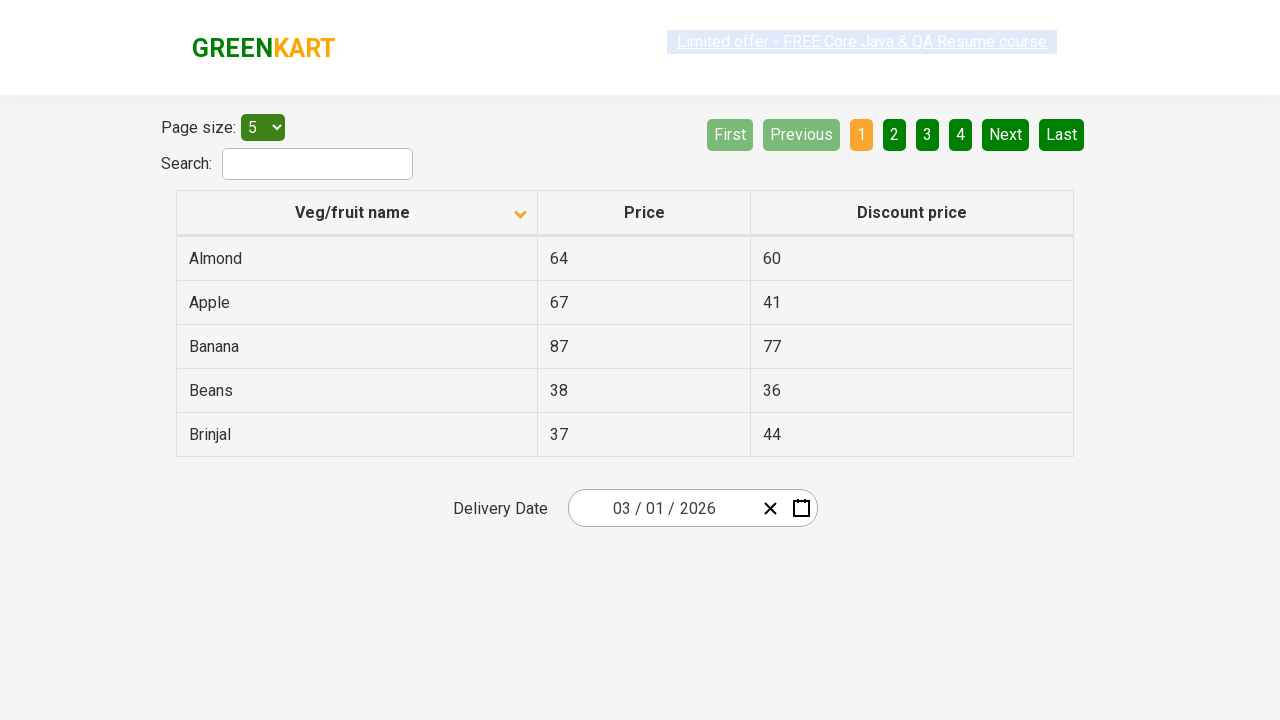

Verified products are sorted in ascending order
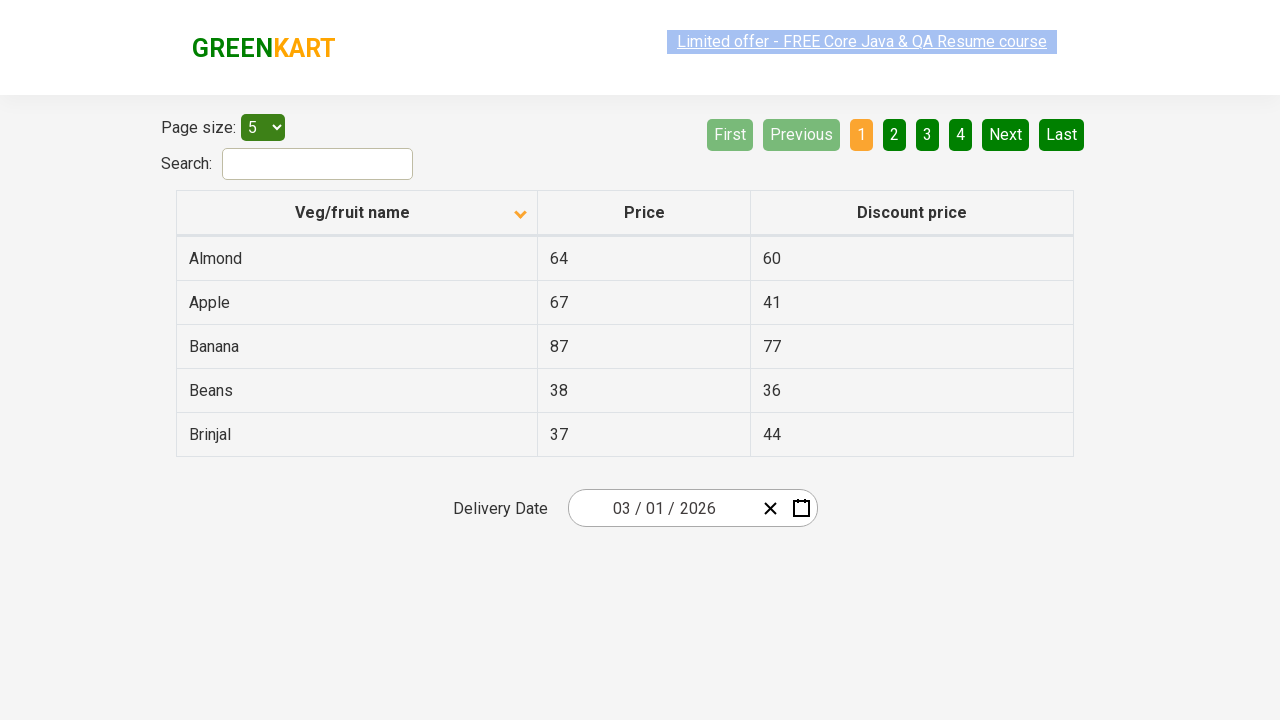

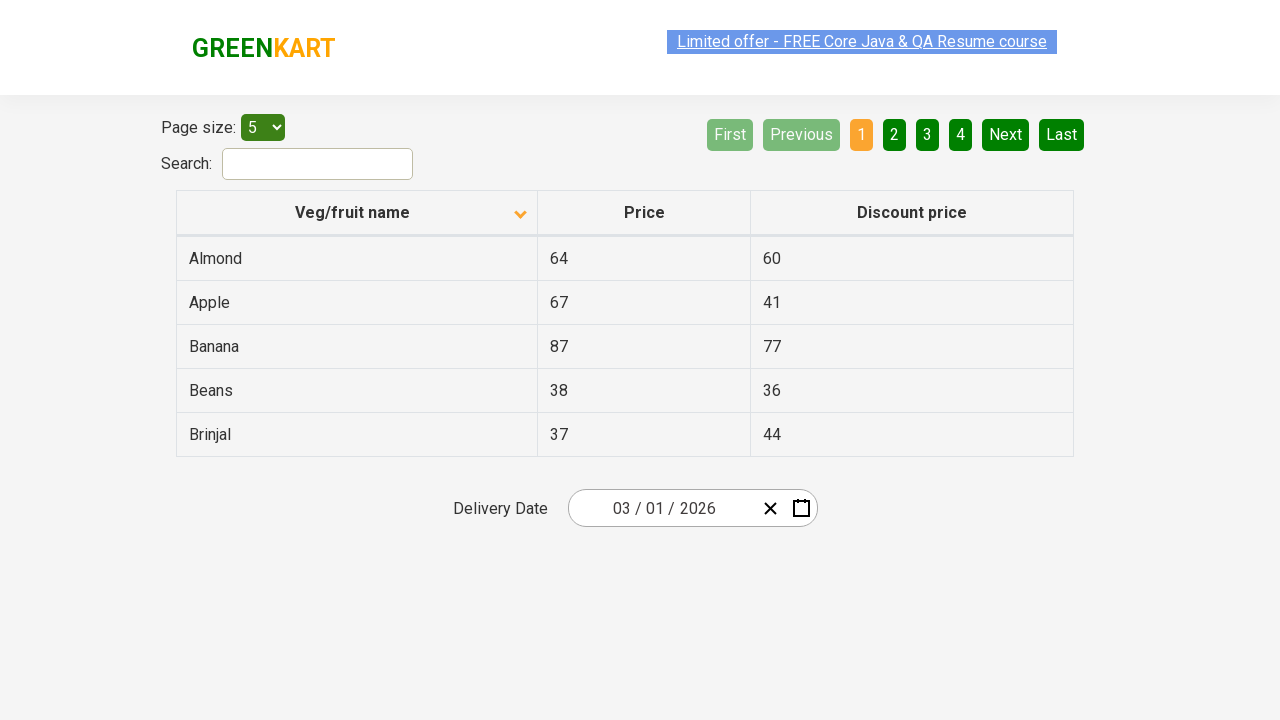